Tests right-click context menu by opening it, hovering over a menu item, and clicking it

Starting URL: http://swisnl.github.io/jQuery-contextMenu/demo.html

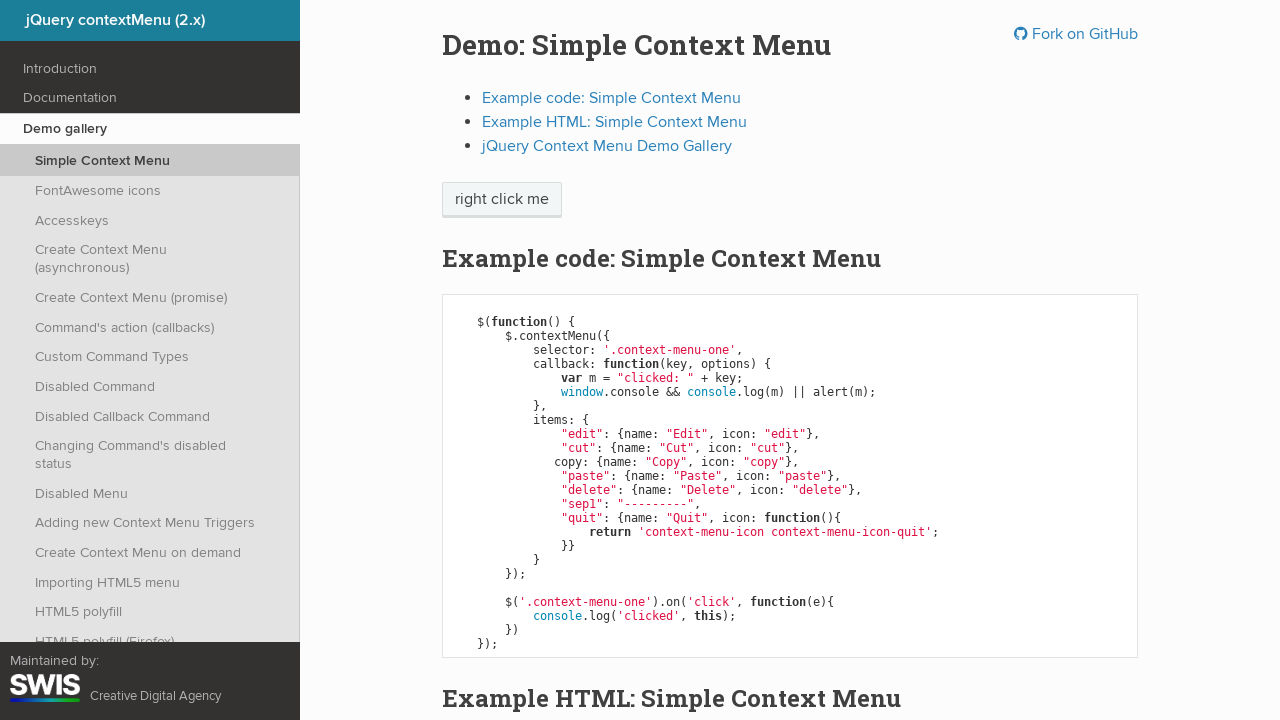

Right-clicked on 'right click me' element to open context menu at (502, 200) on span:has-text('right click me')
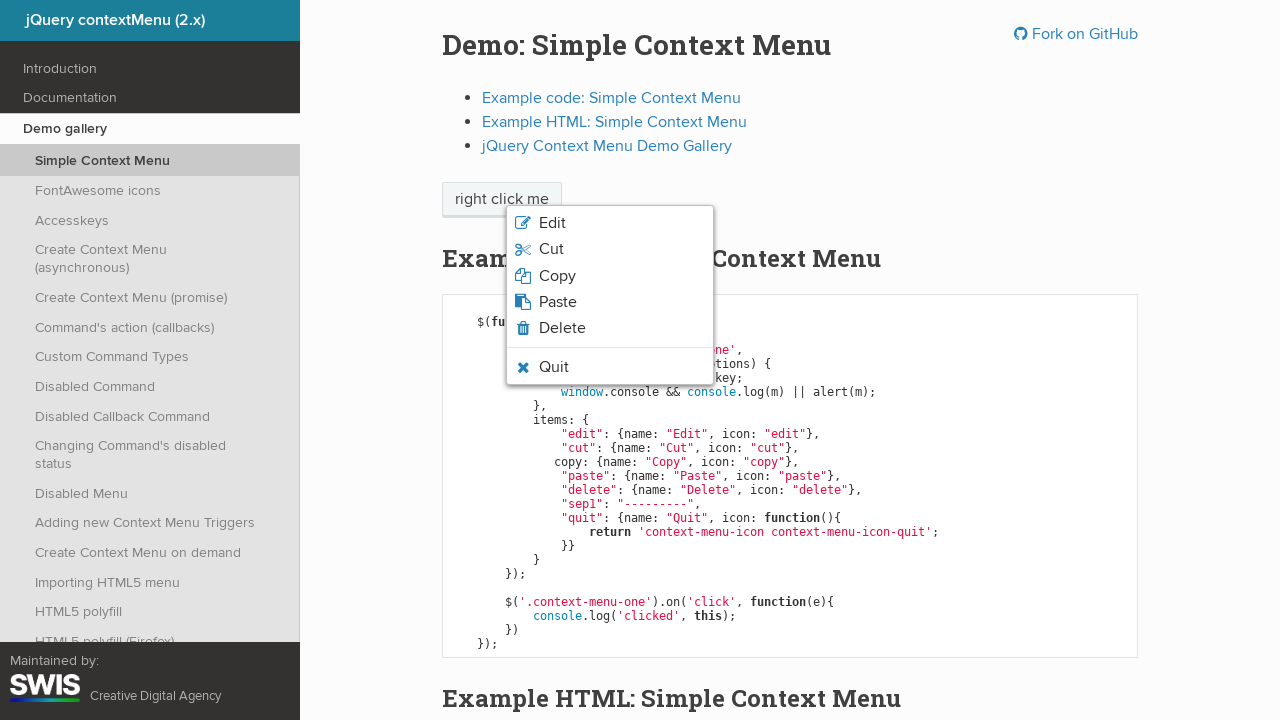

Hovered over the Quit menu item at (610, 367) on .context-menu-icon-quit
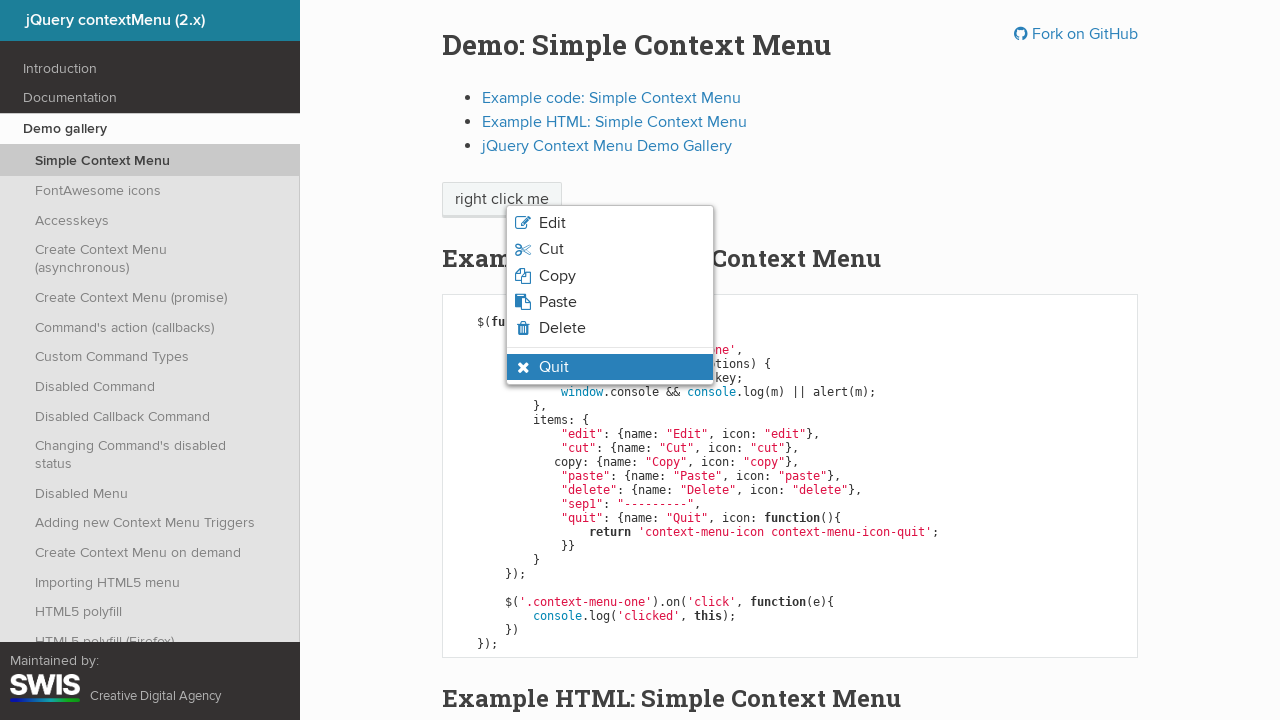

Verified Quit menu item is highlighted and visible
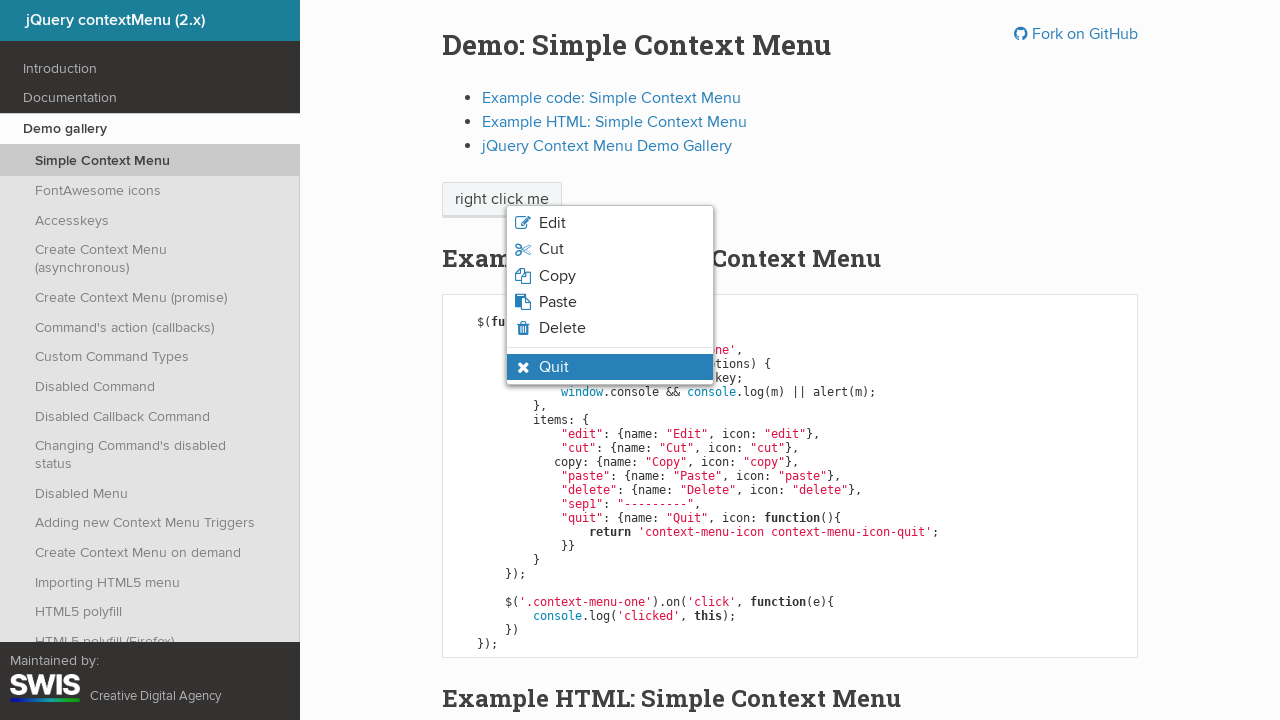

Clicked on Quit menu item at (610, 367) on .context-menu-icon-quit
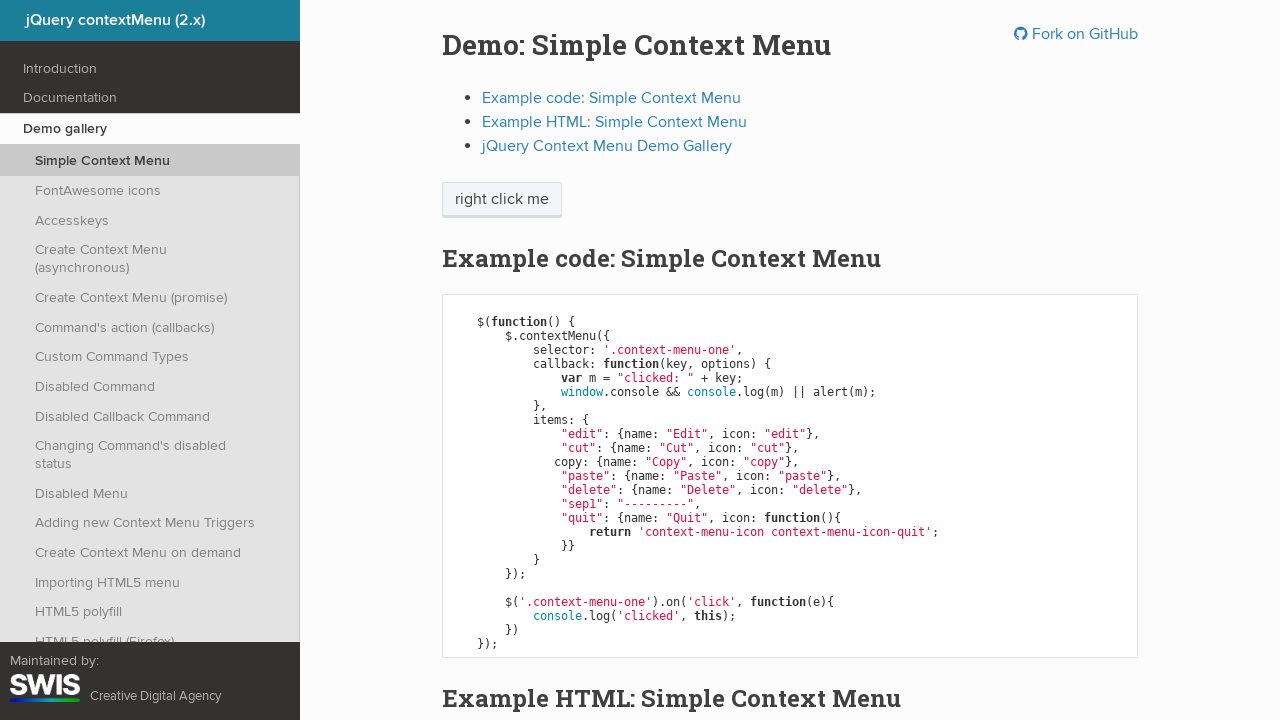

Set up dialog handler to accept alert
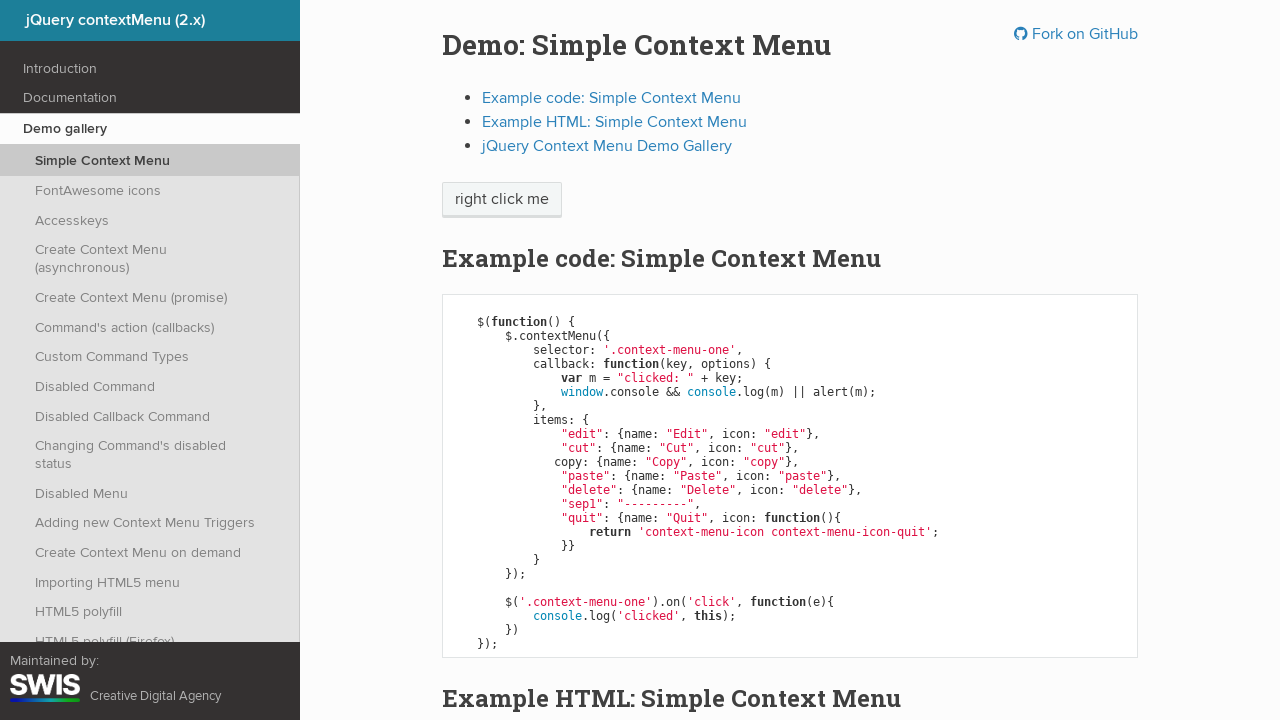

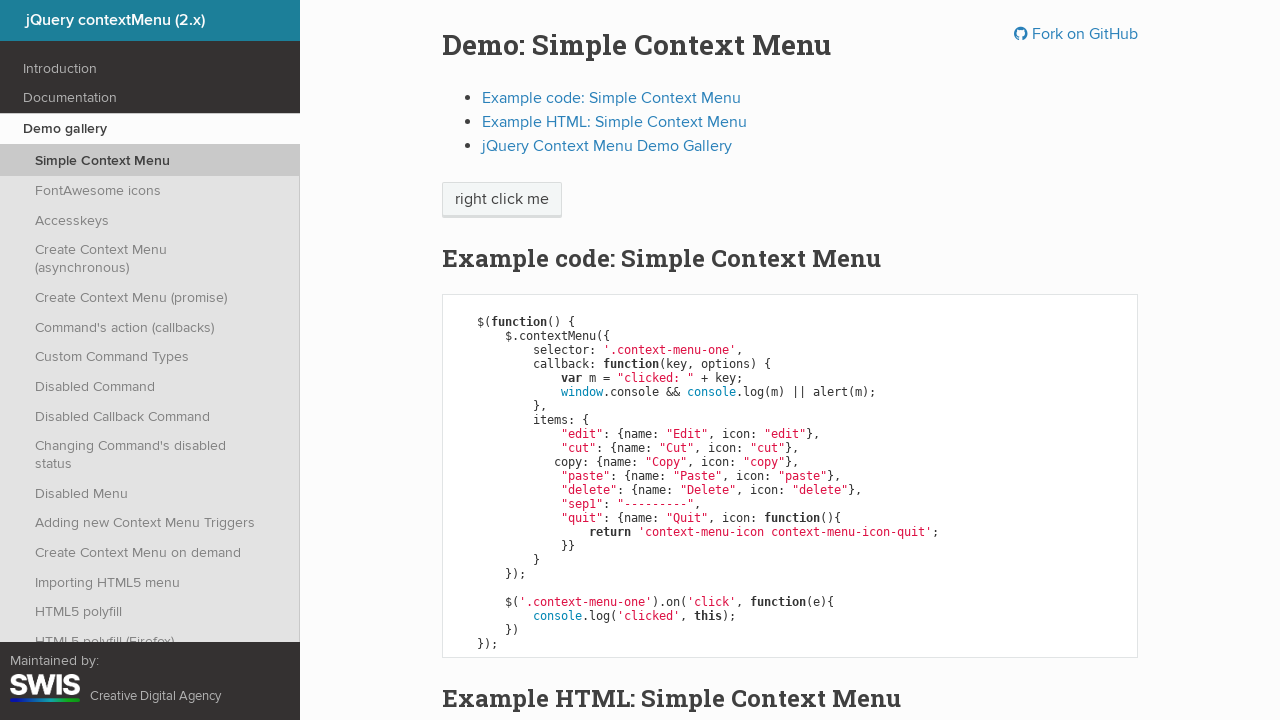